Navigates to JPL Space image gallery and clicks the full image button to open the image viewer.

Starting URL: https://data-class-jpl-space.s3.amazonaws.com/JPL_Space/index.html

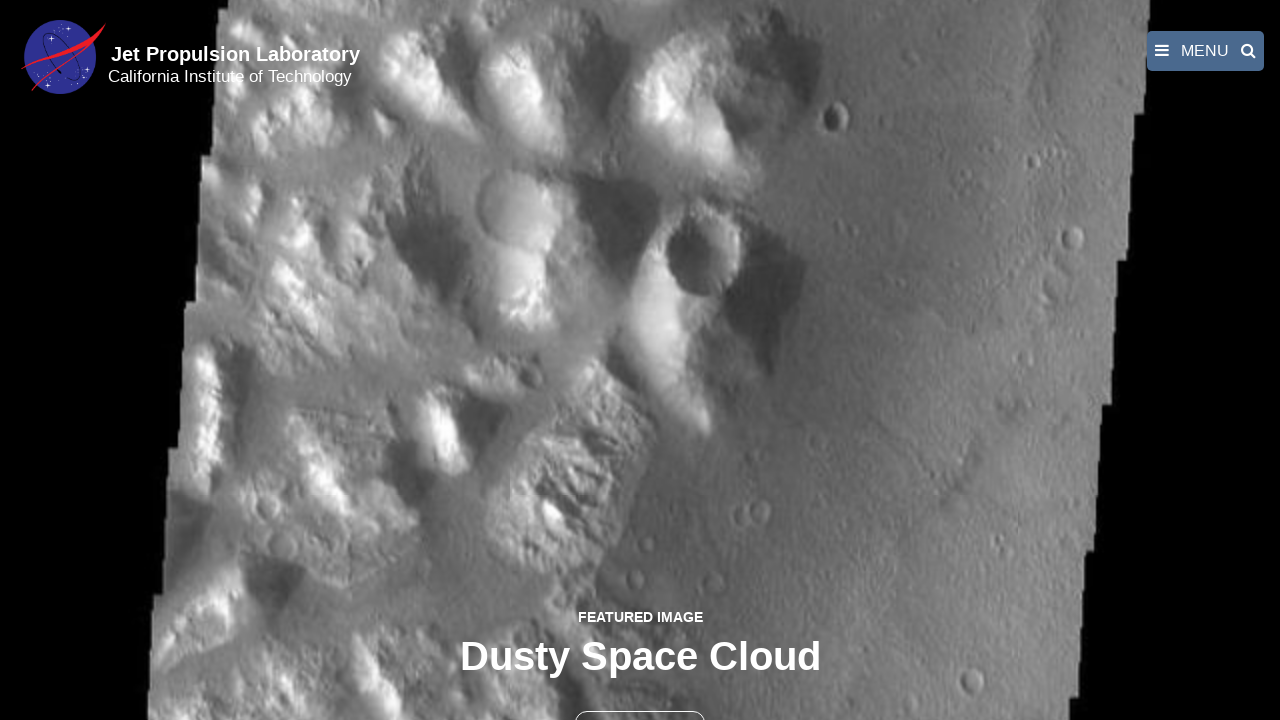

Navigated to JPL Space image gallery
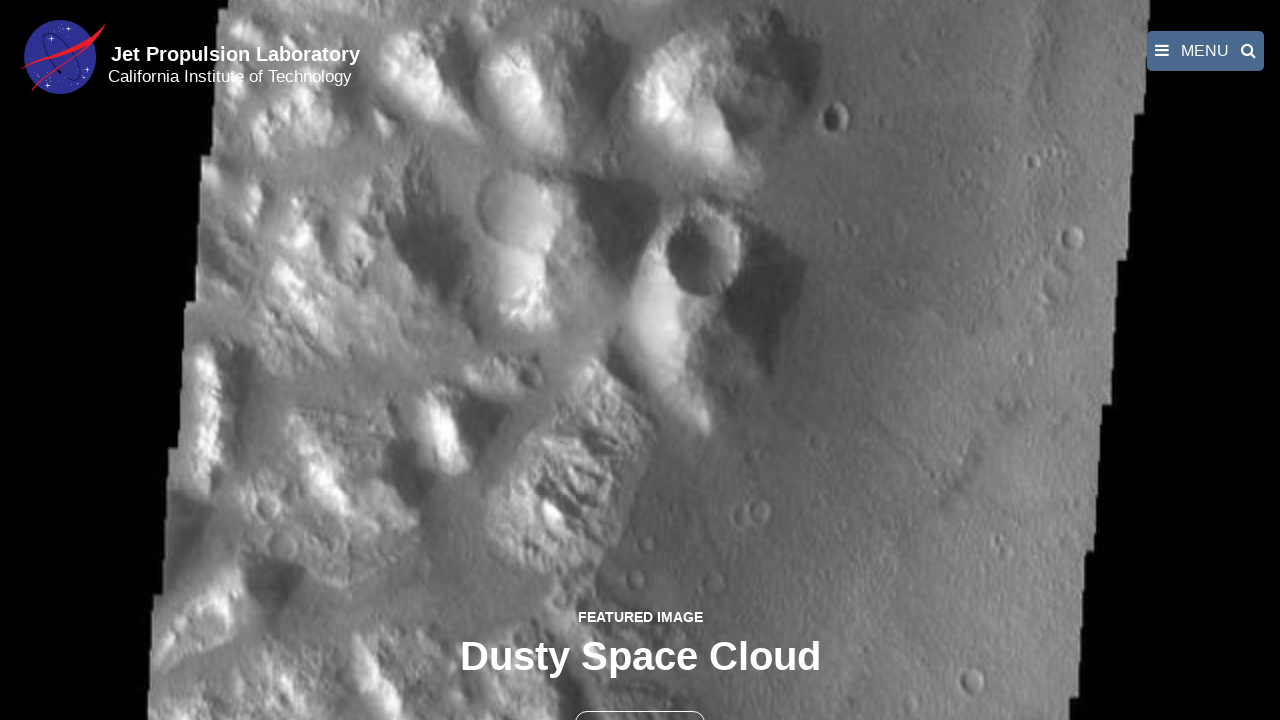

Clicked the full image button to open image viewer at (640, 699) on button >> nth=1
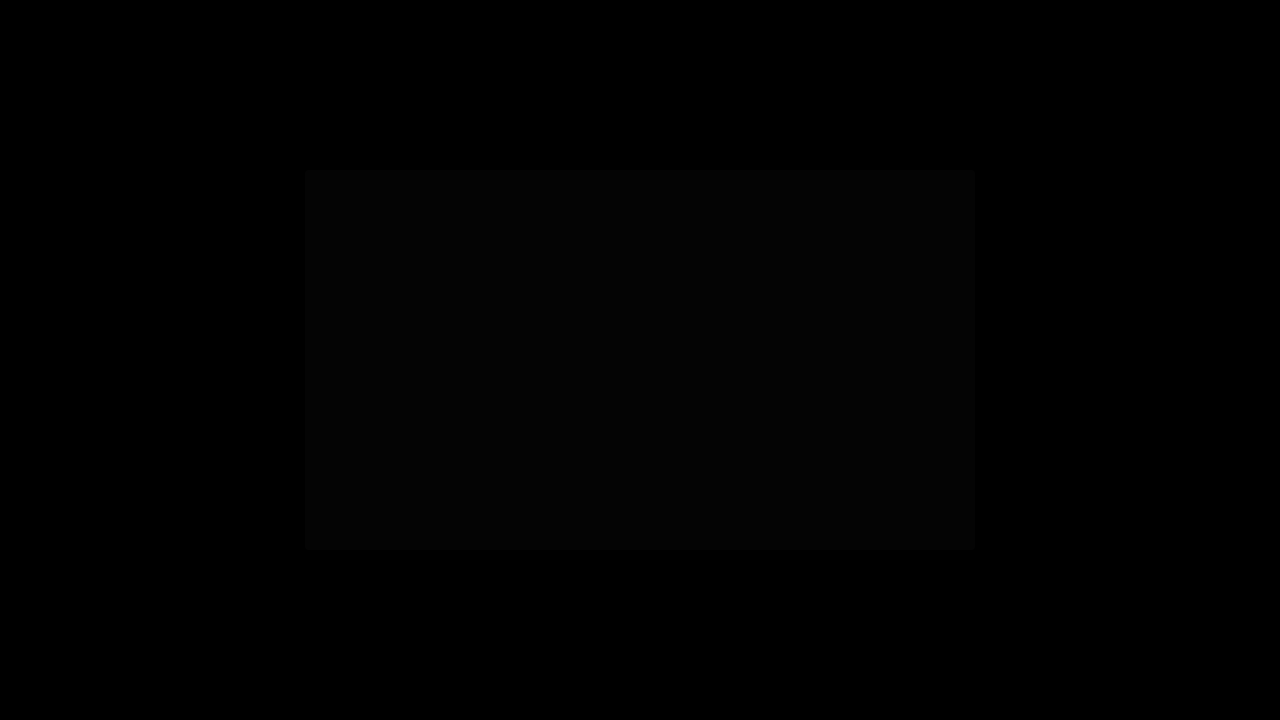

Full-size image loaded in lightbox viewer
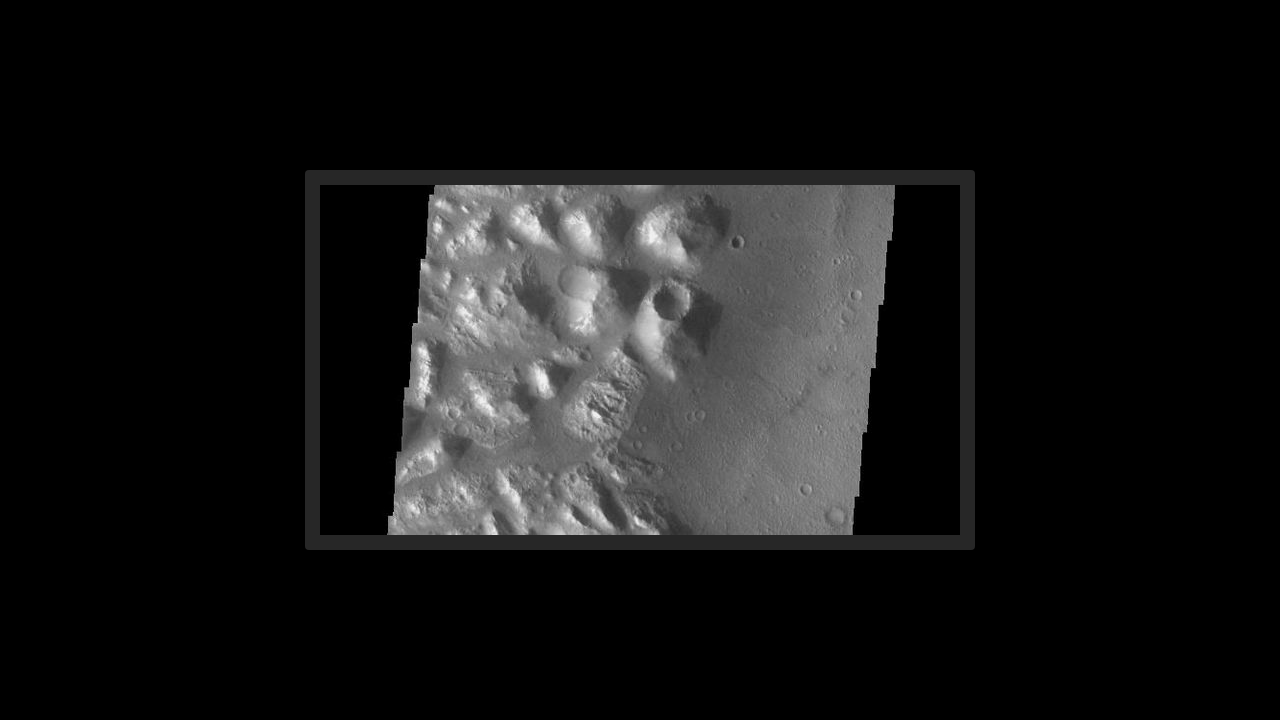

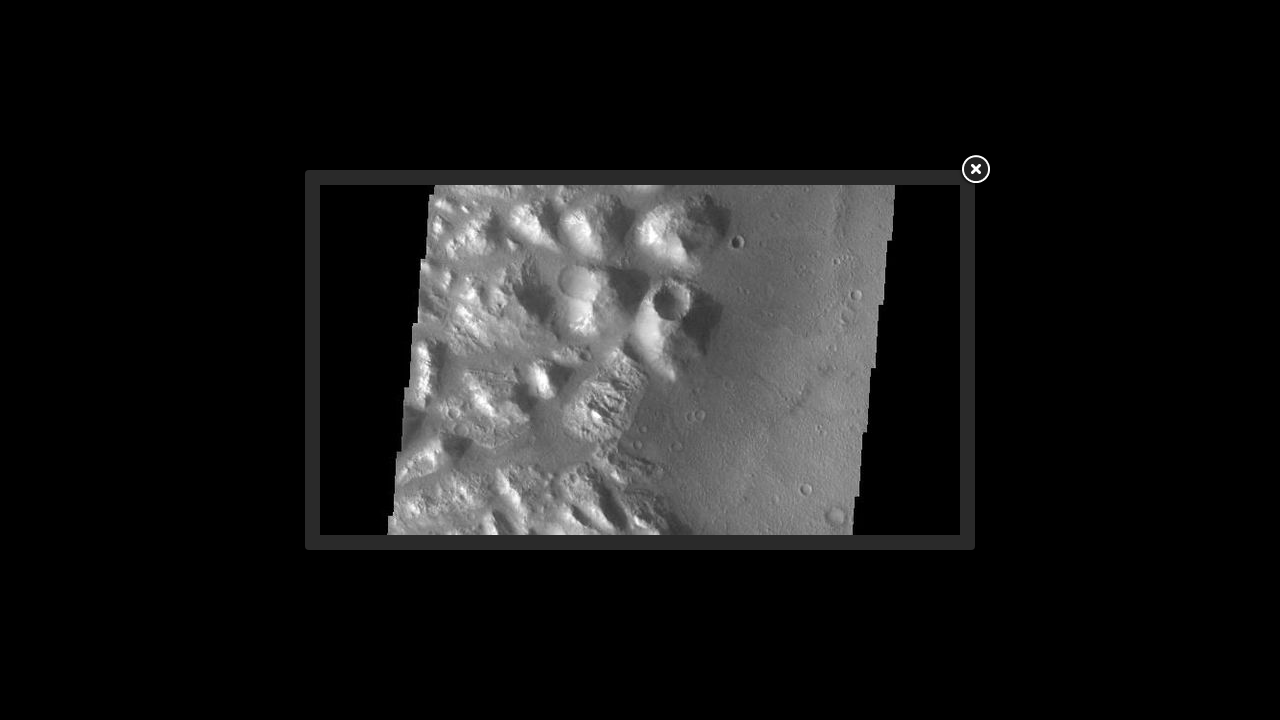